Opens the Art of Testing website and maximizes the browser window to verify the page loads successfully.

Starting URL: https://artoftesting.com

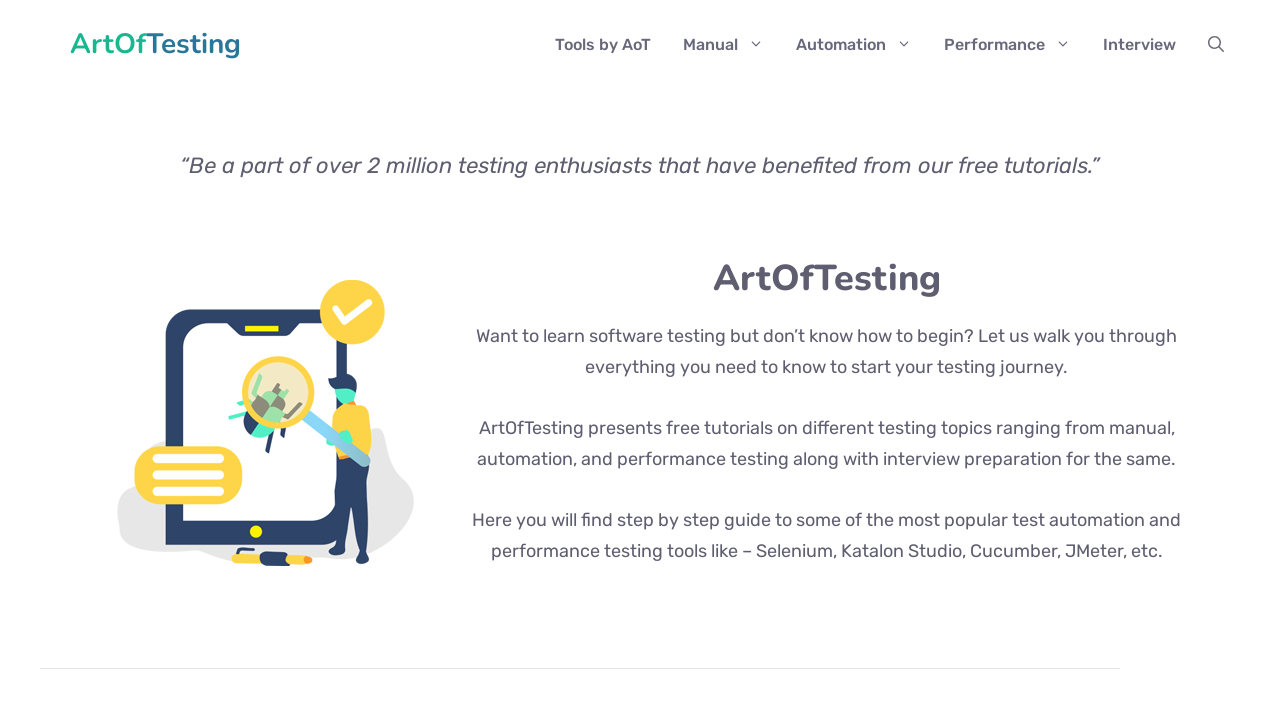

Set viewport size to 1920x1080 to maximize browser window
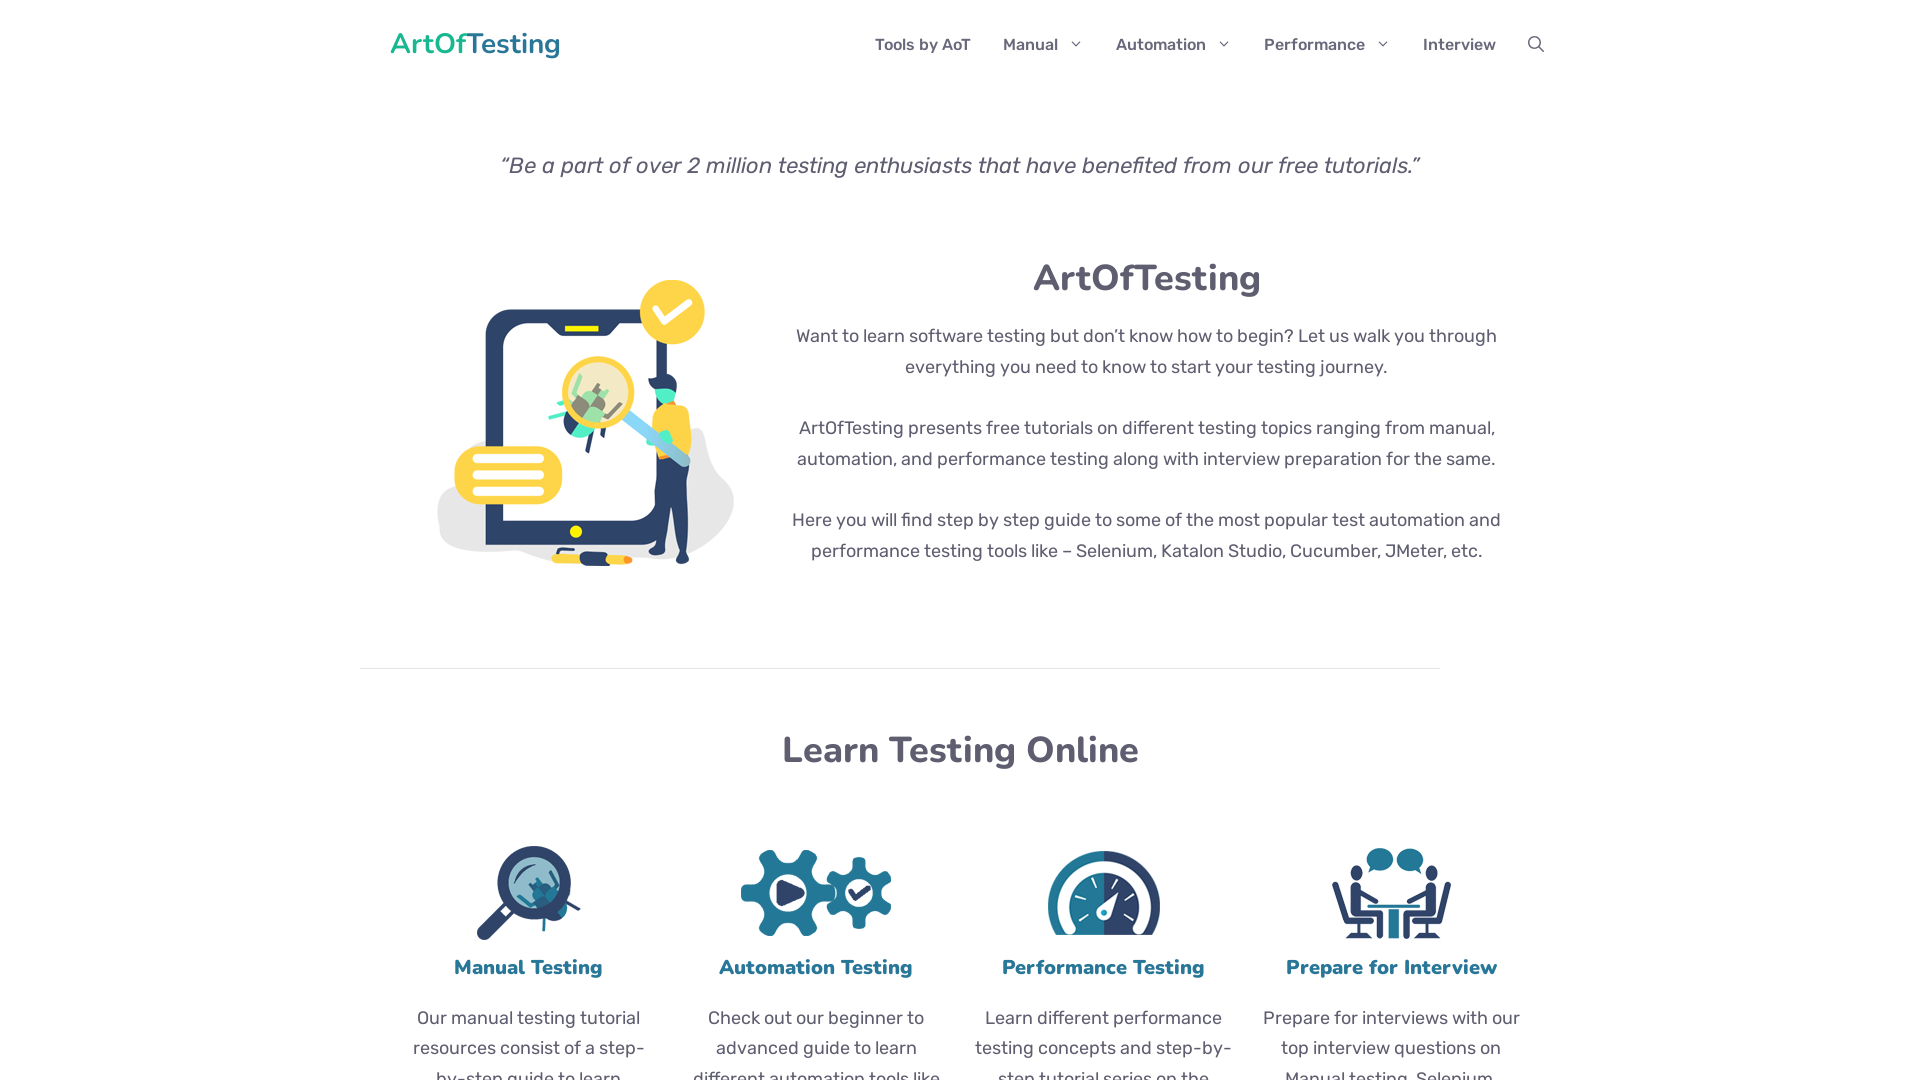

Page DOM content loaded successfully
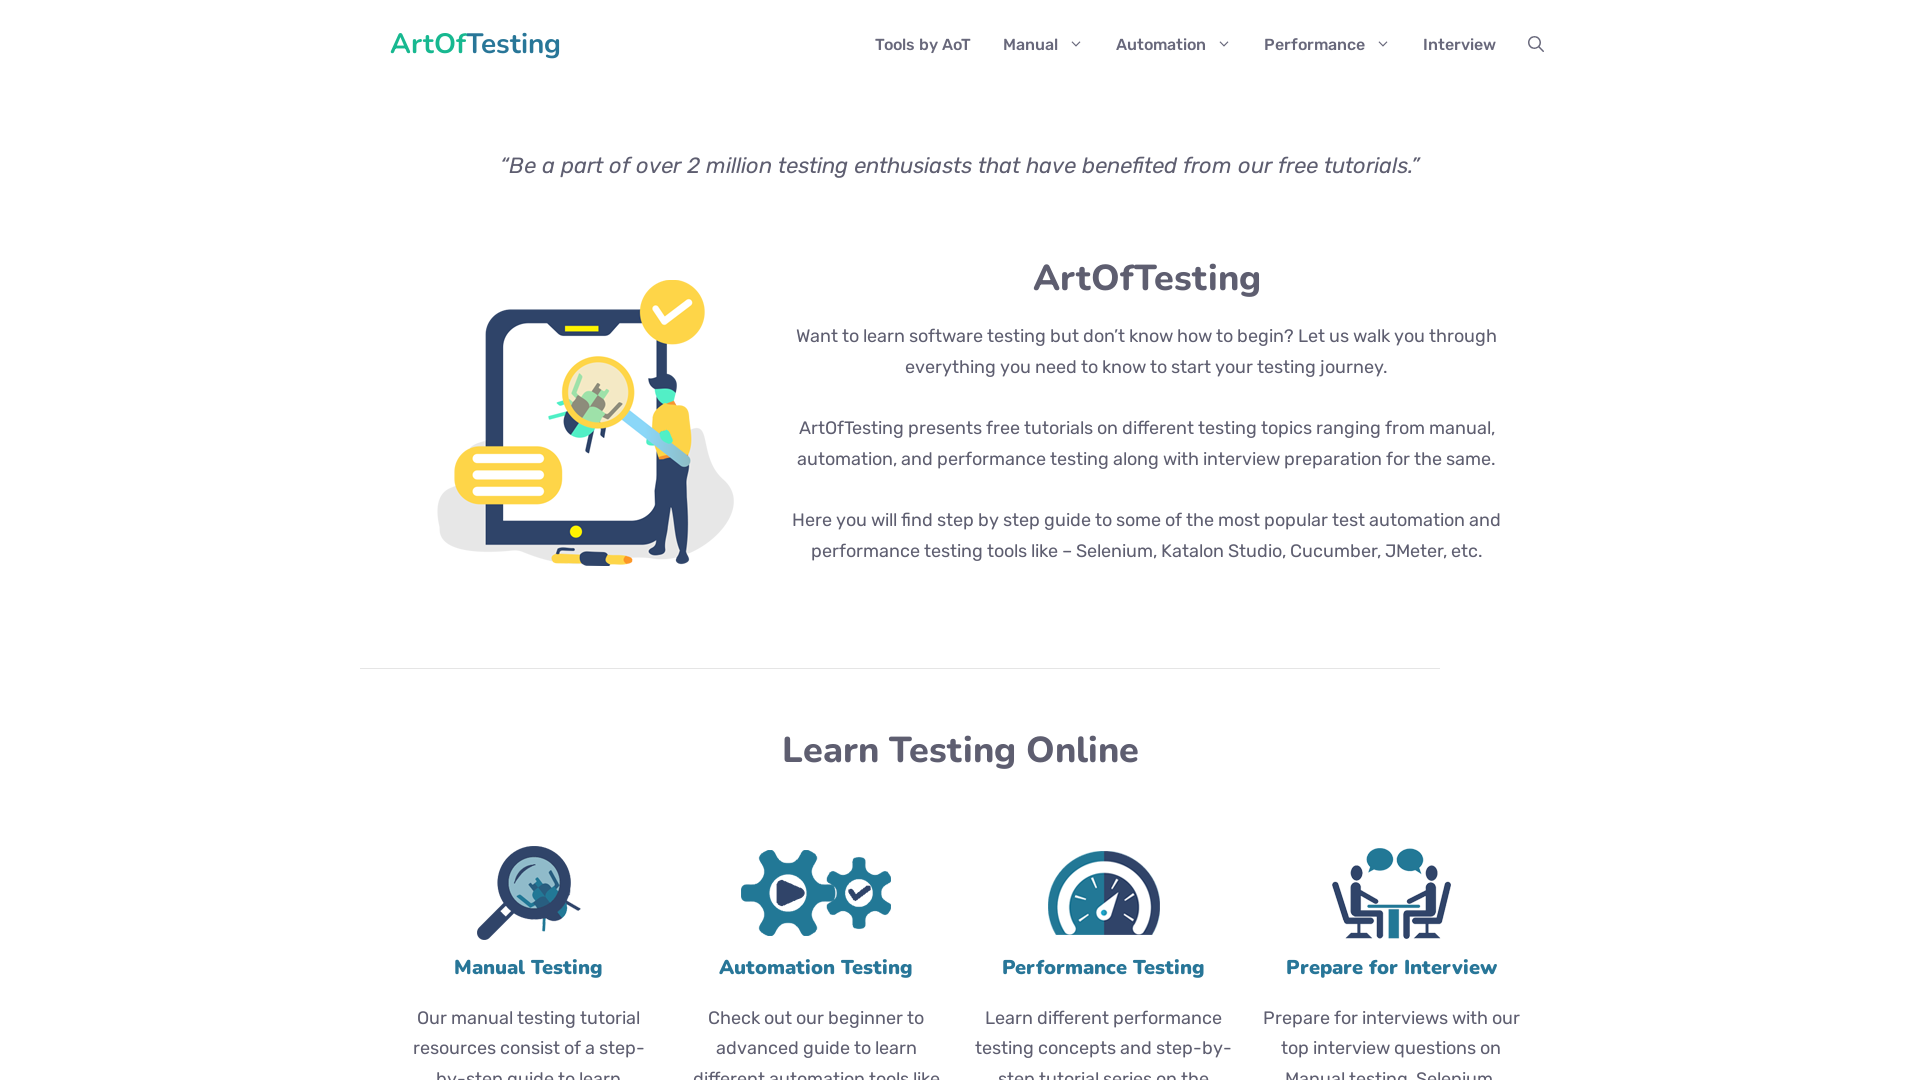

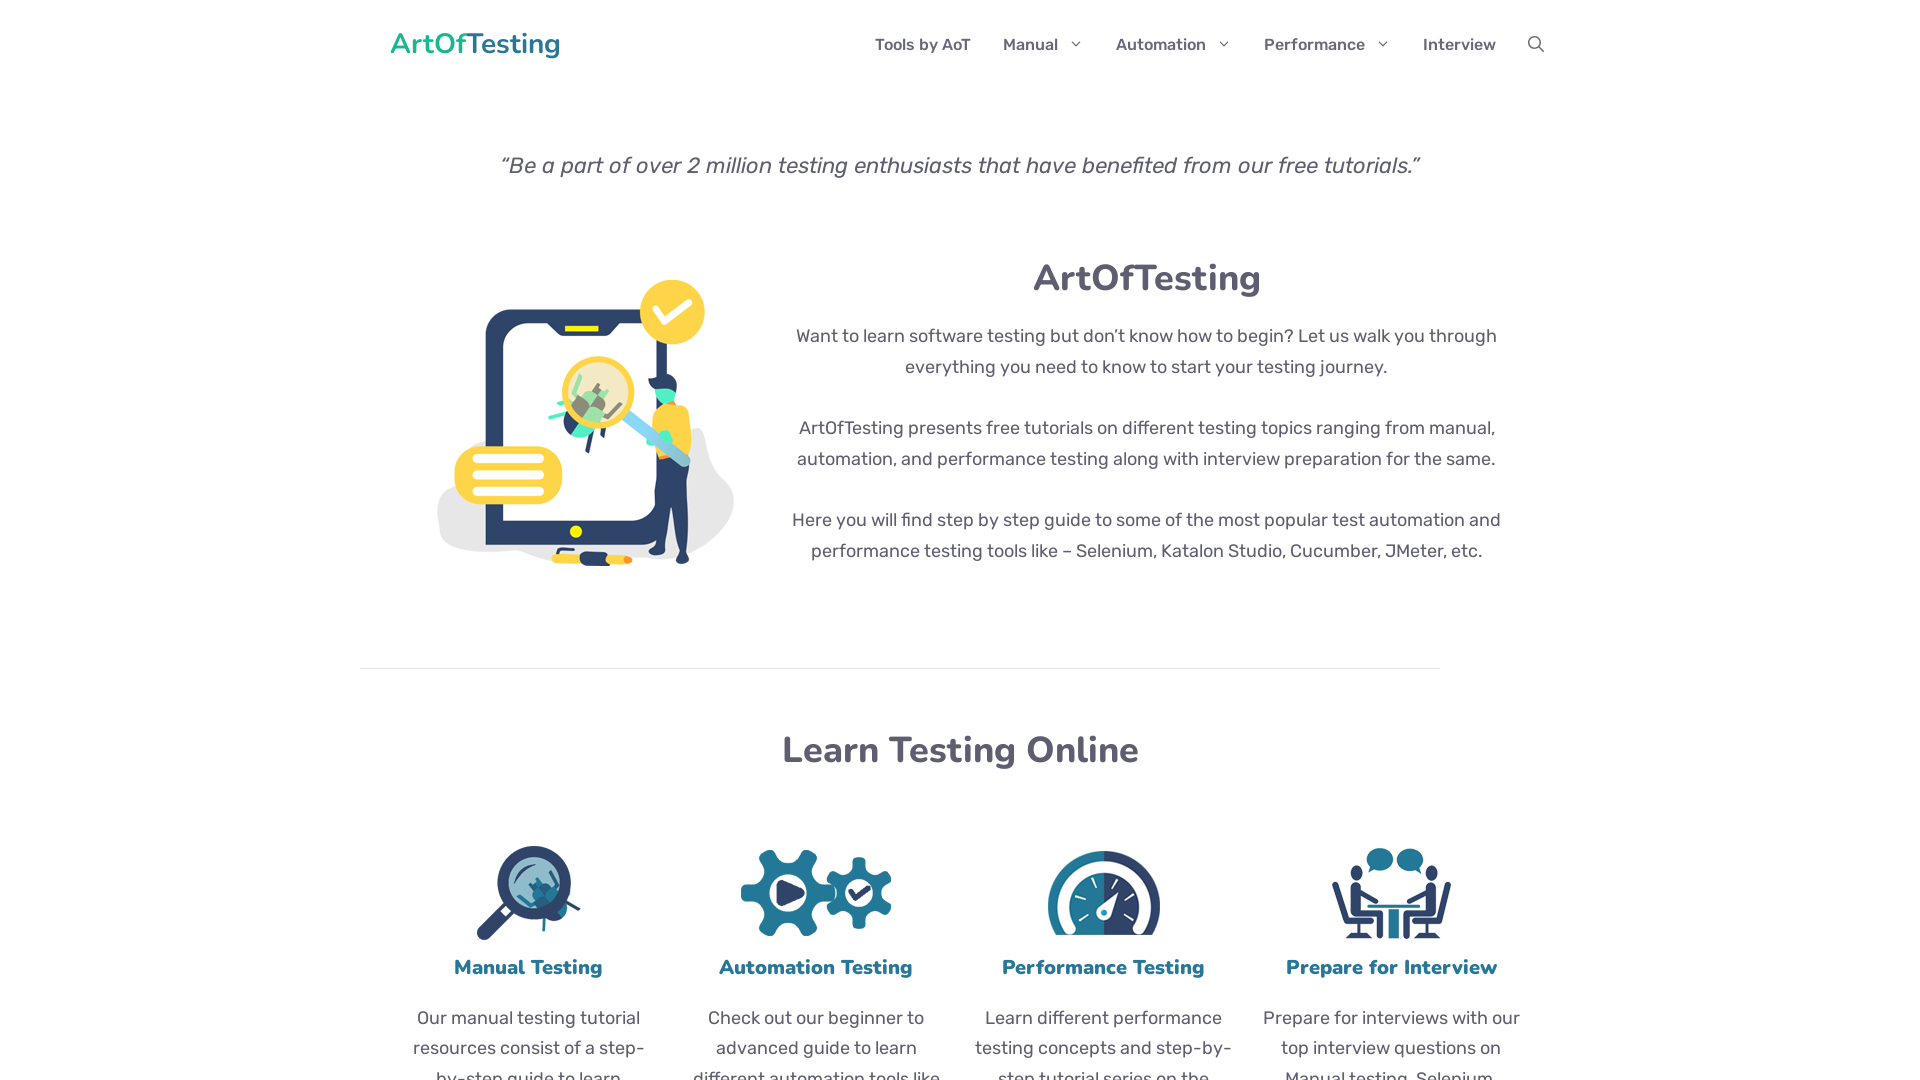